Simple smoke test that navigates to the Real Madrid fan website and verifies the page loads successfully

Starting URL: http://realmadryt.pl

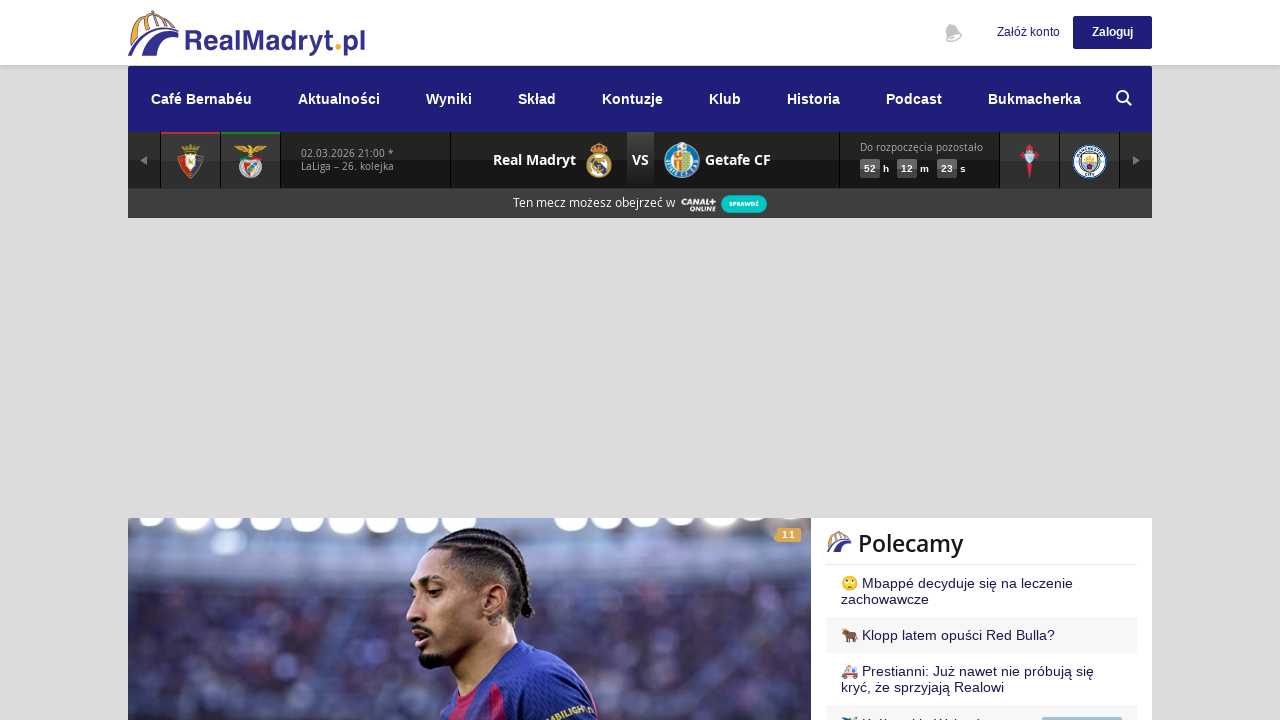

Waited for page to reach domcontentloaded state
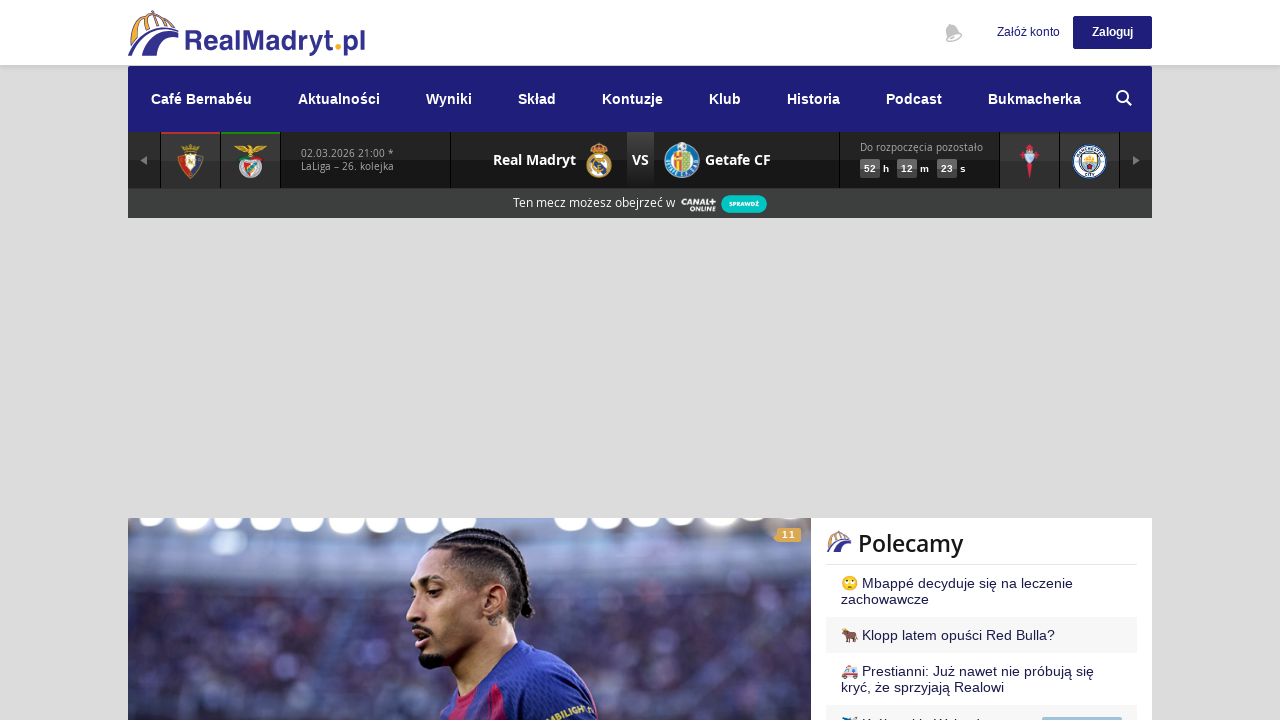

Verified body element is present on Real Madrid fan website
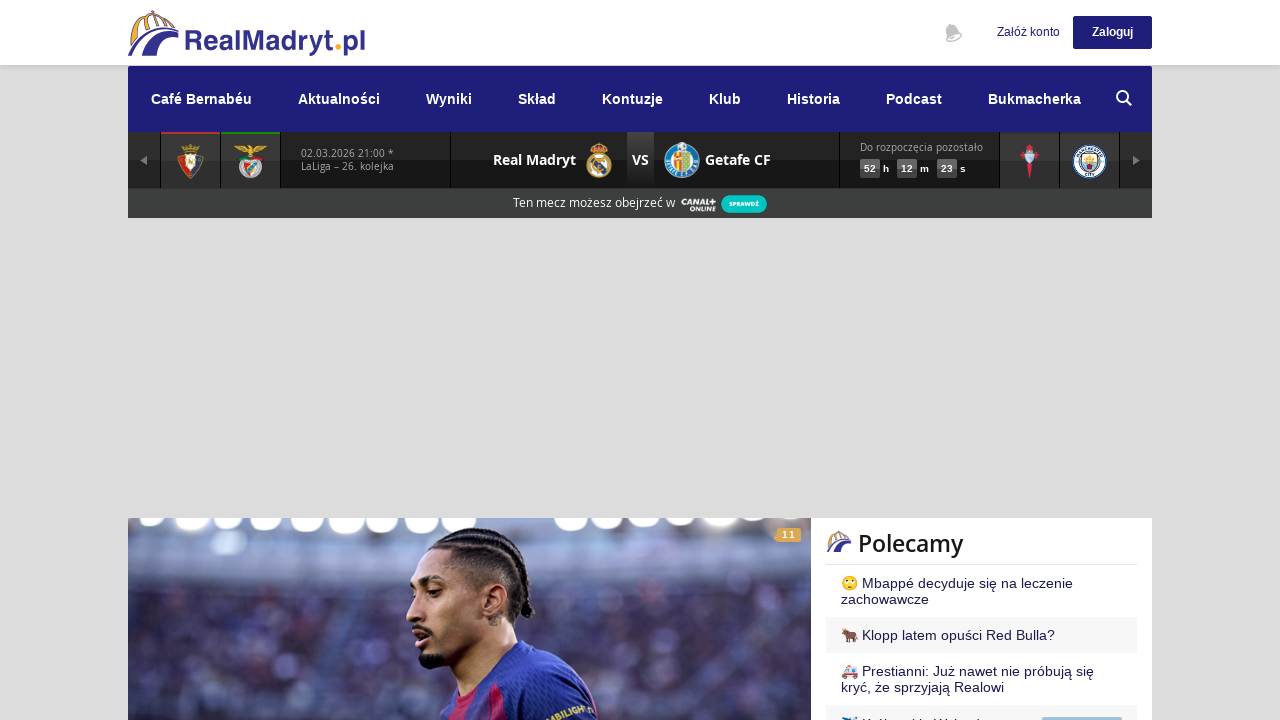

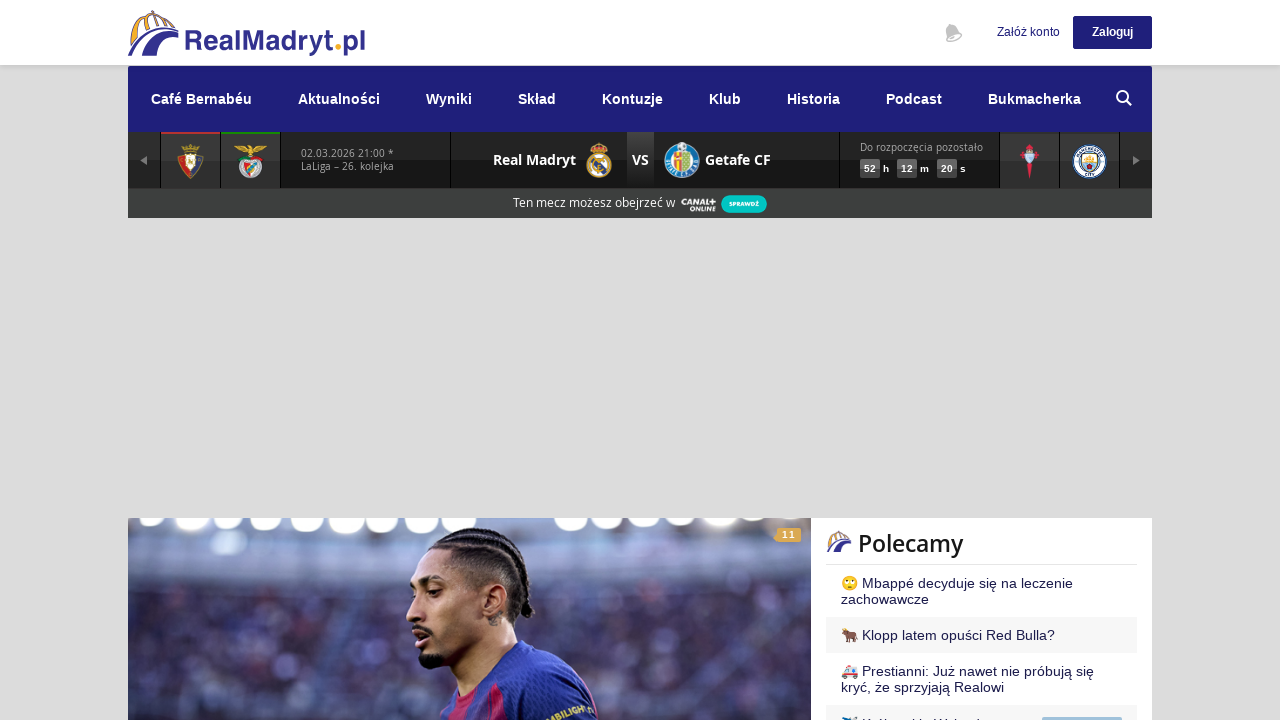